Navigates to the automation practice page and verifies that footer links are present and accessible

Starting URL: https://rahulshettyacademy.com/AutomationPractice/

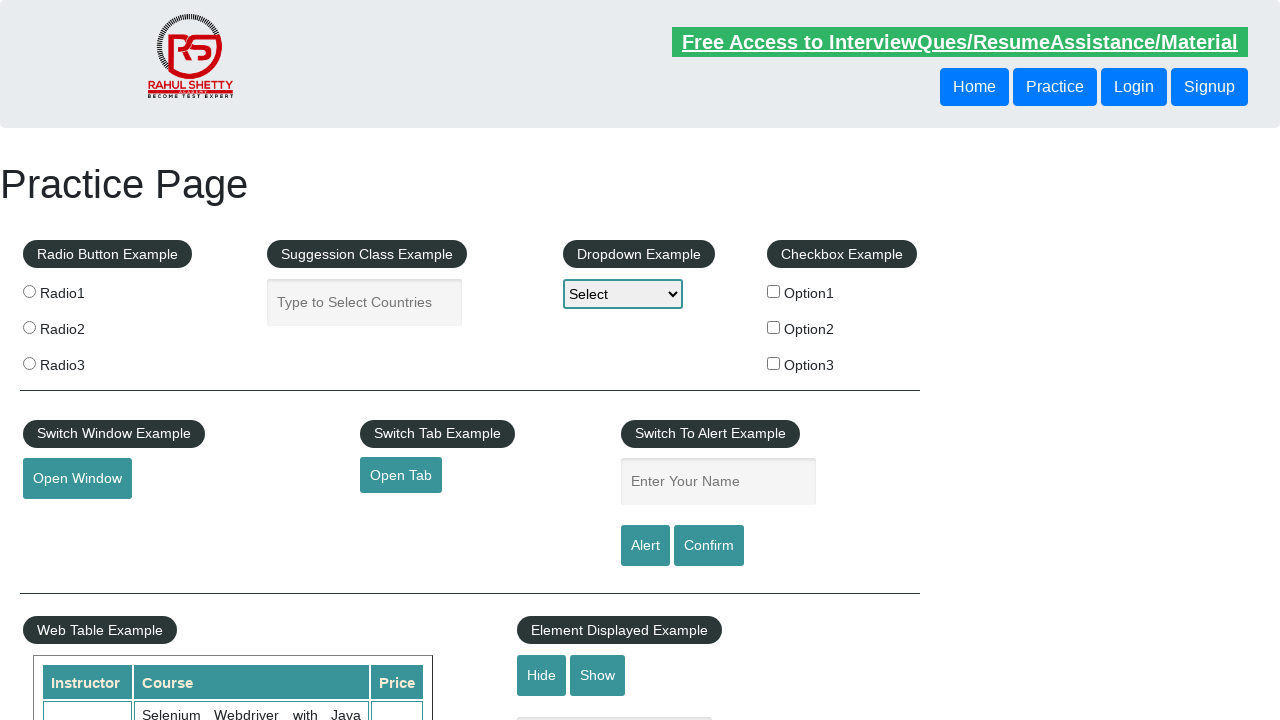

Waited for footer links to be present
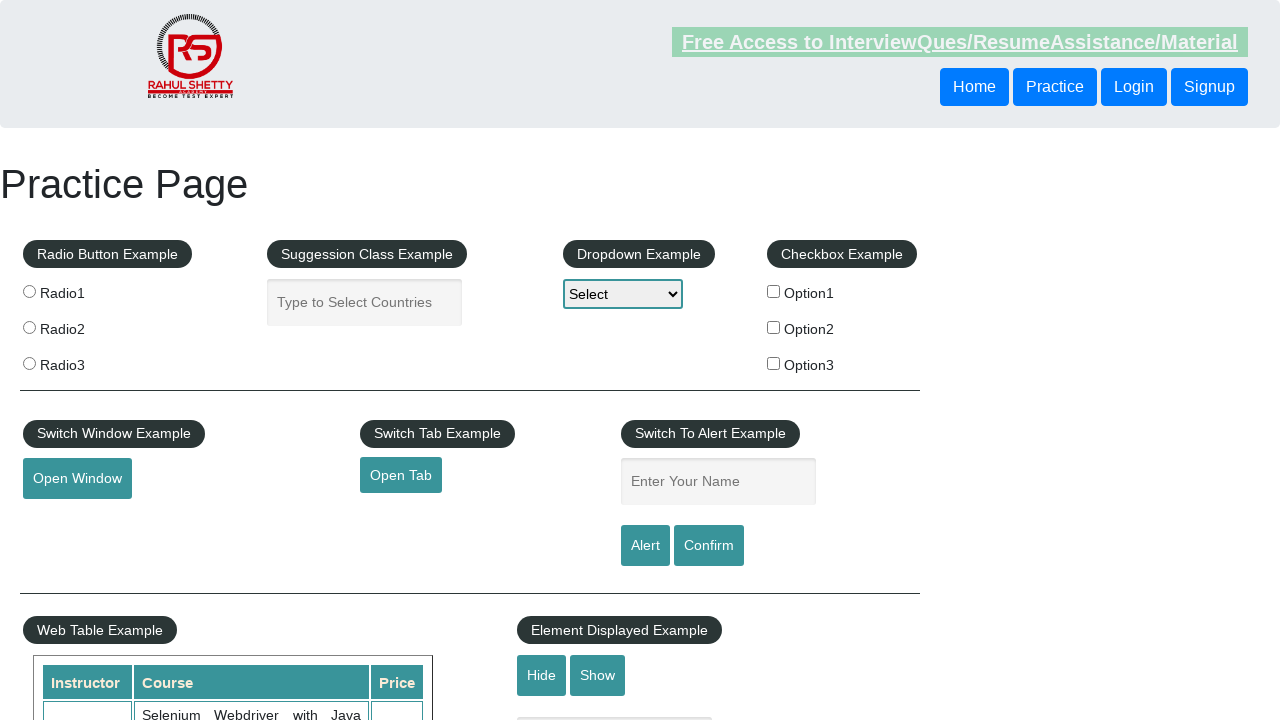

Retrieved all footer links from the page
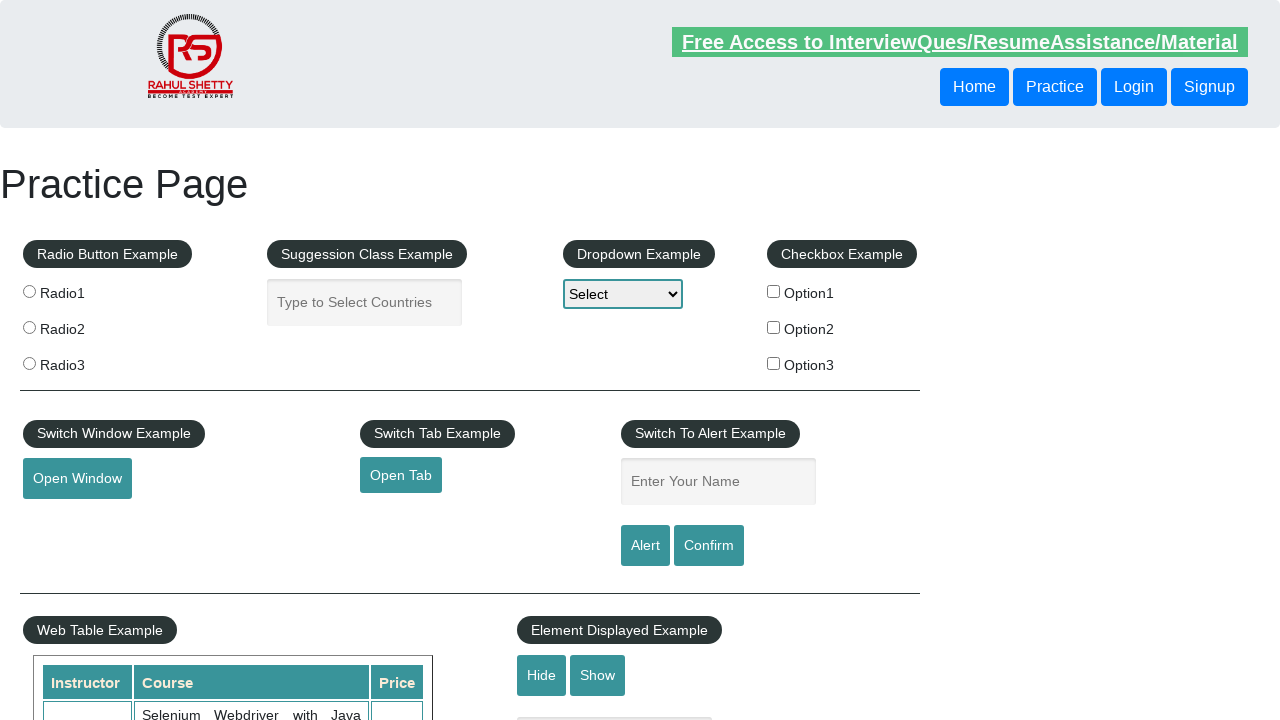

Verified that footer links are present - found 20 links
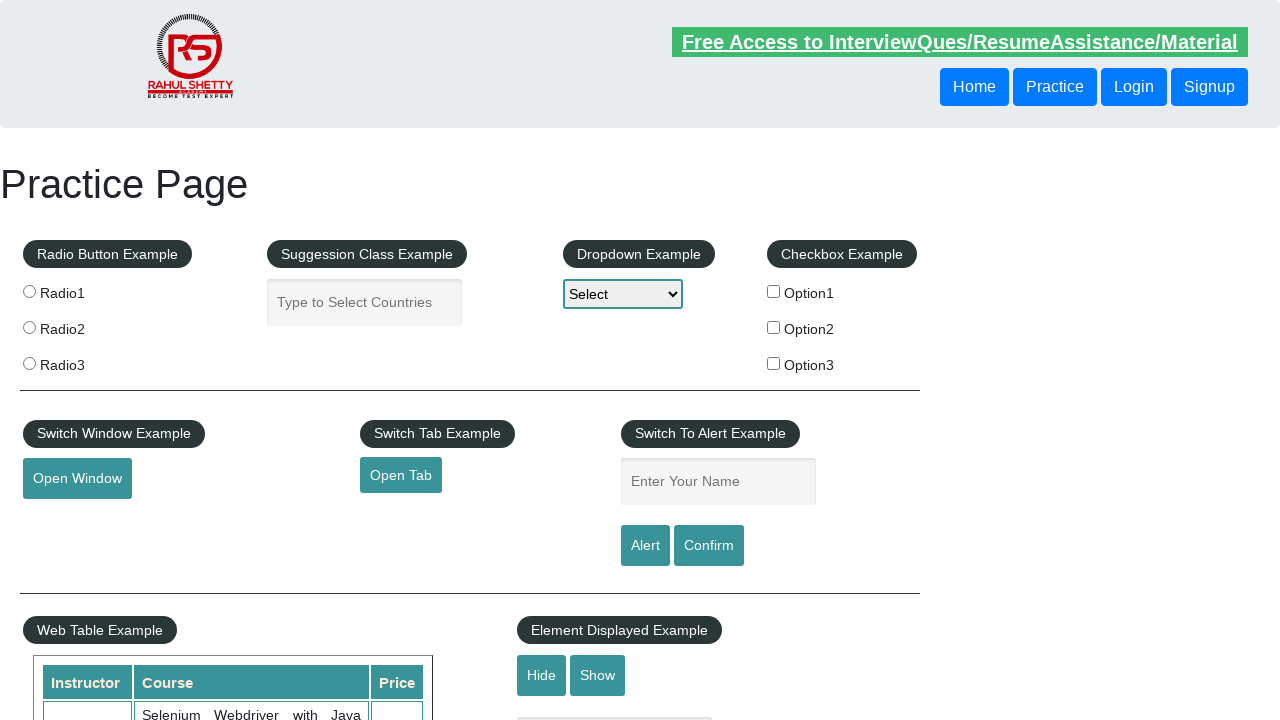

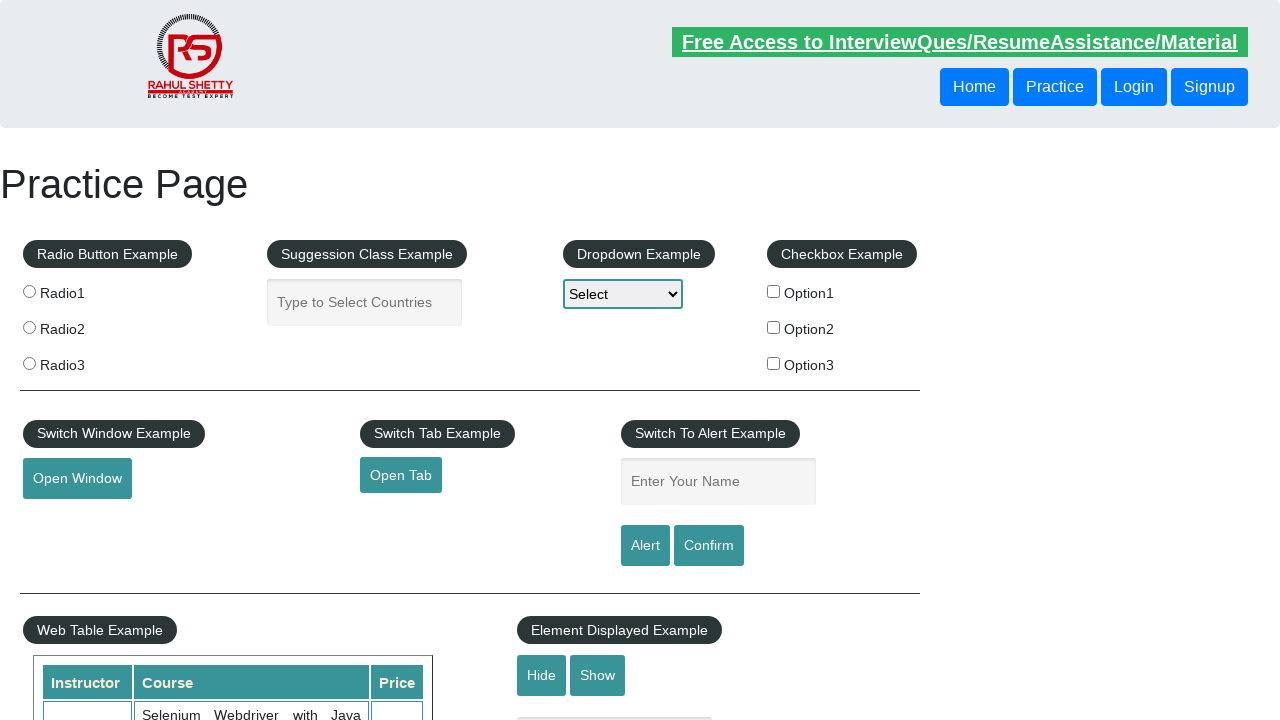